Tests a page with delayed element loading by waiting for a verify button to become clickable, clicking it, and verifying the success message appears

Starting URL: http://suninjuly.github.io/wait2.html

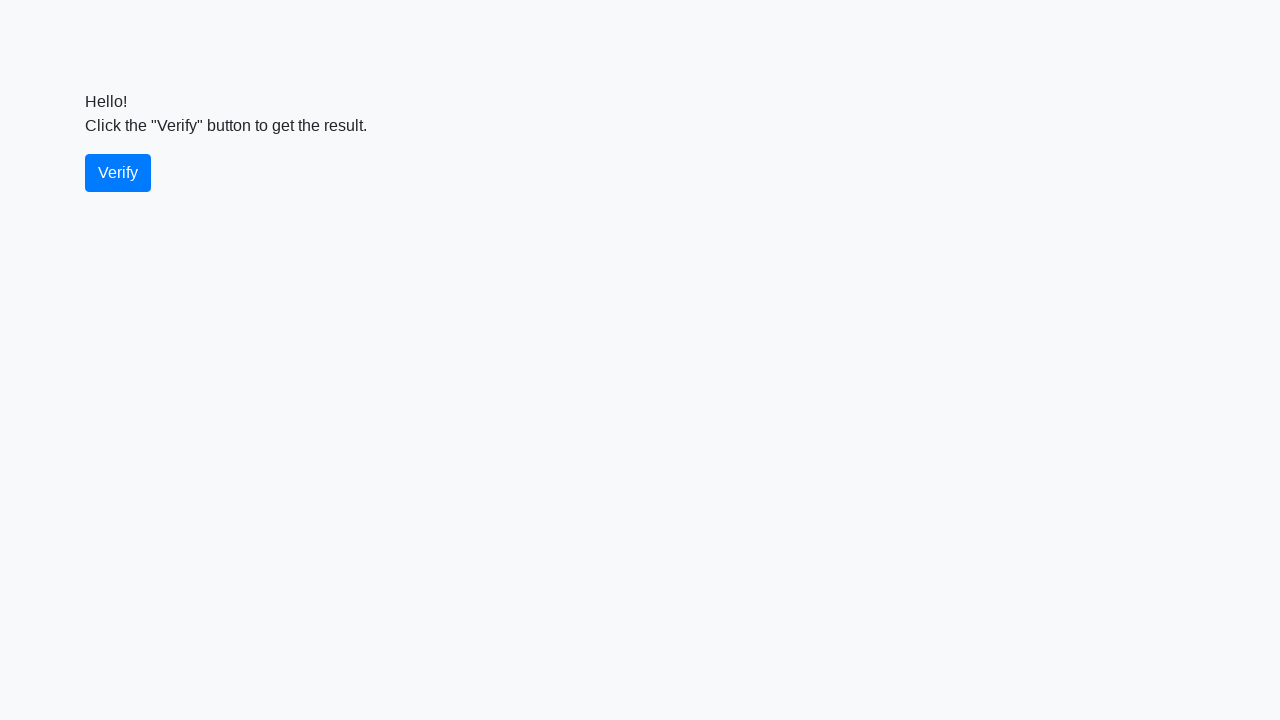

Waited for verify button to become visible
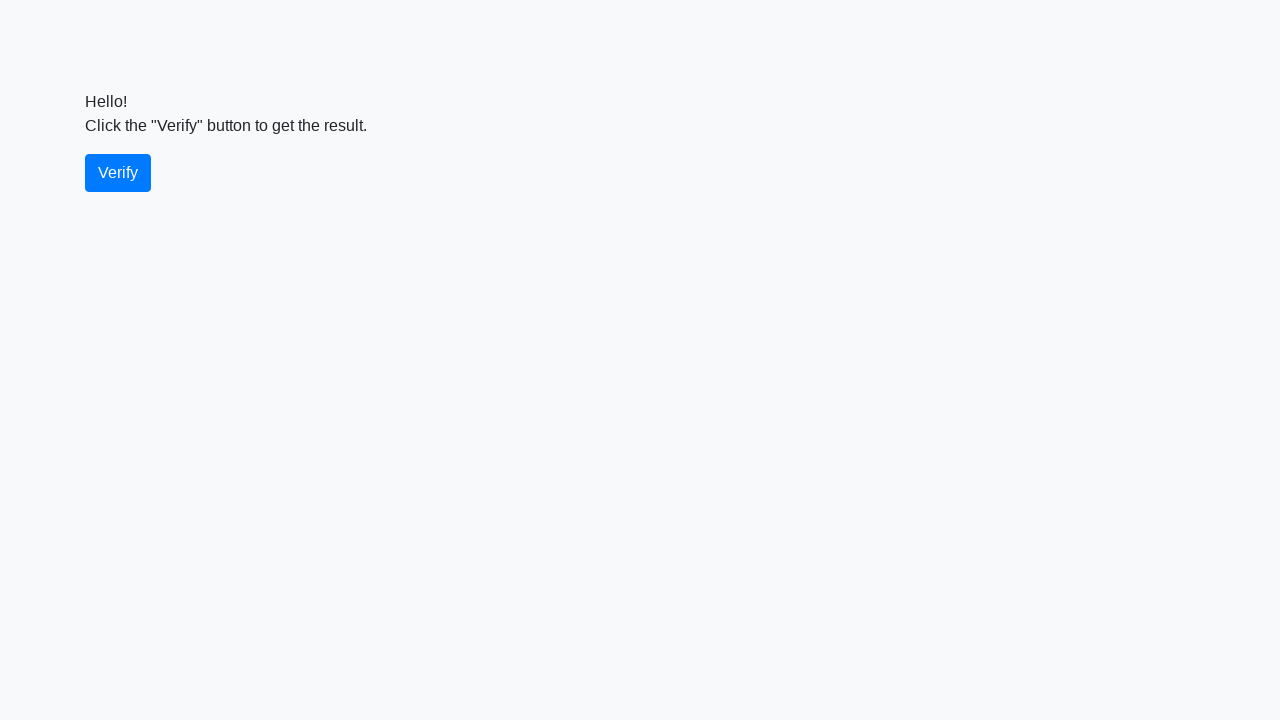

Clicked the verify button at (118, 173) on #verify
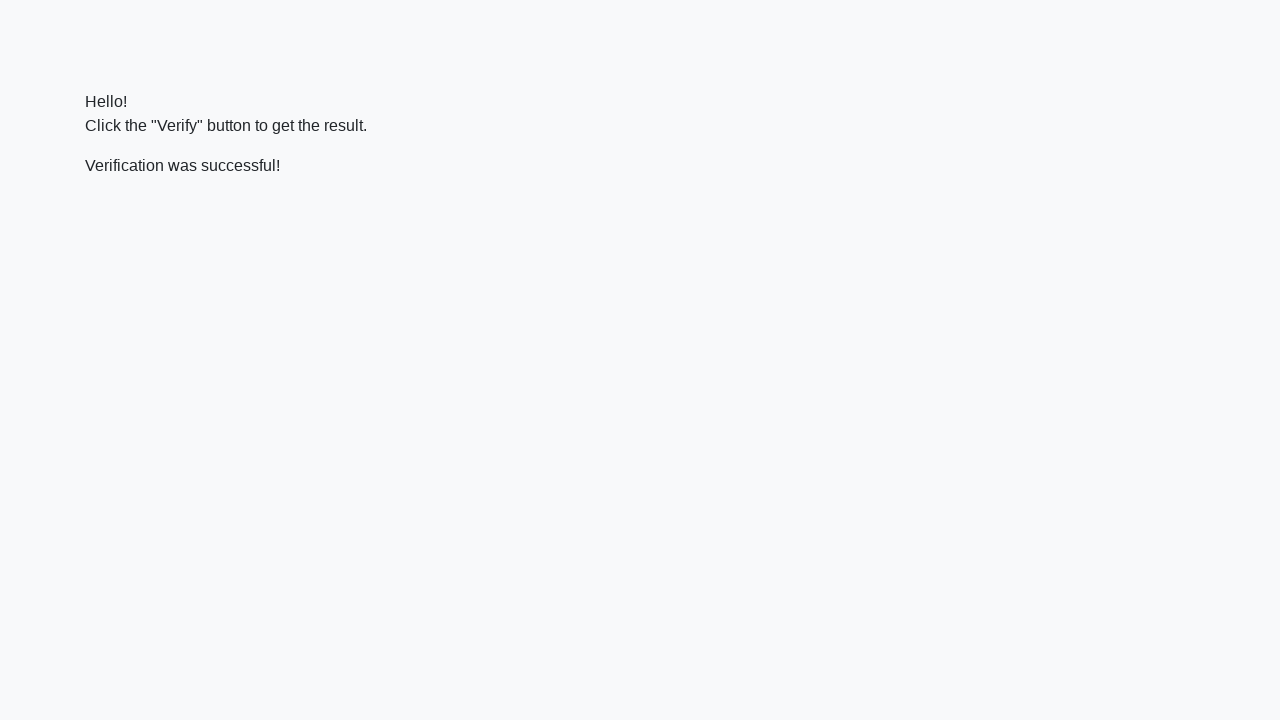

Waited for success message to appear
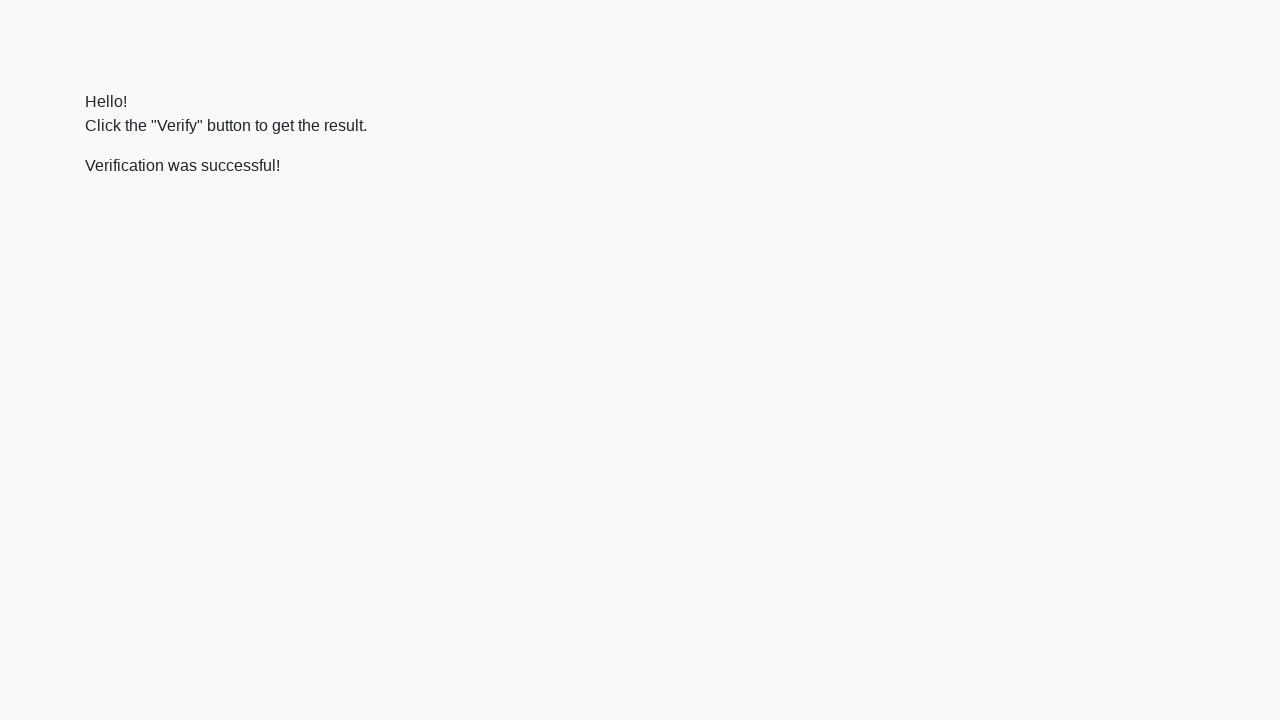

Located the success message element
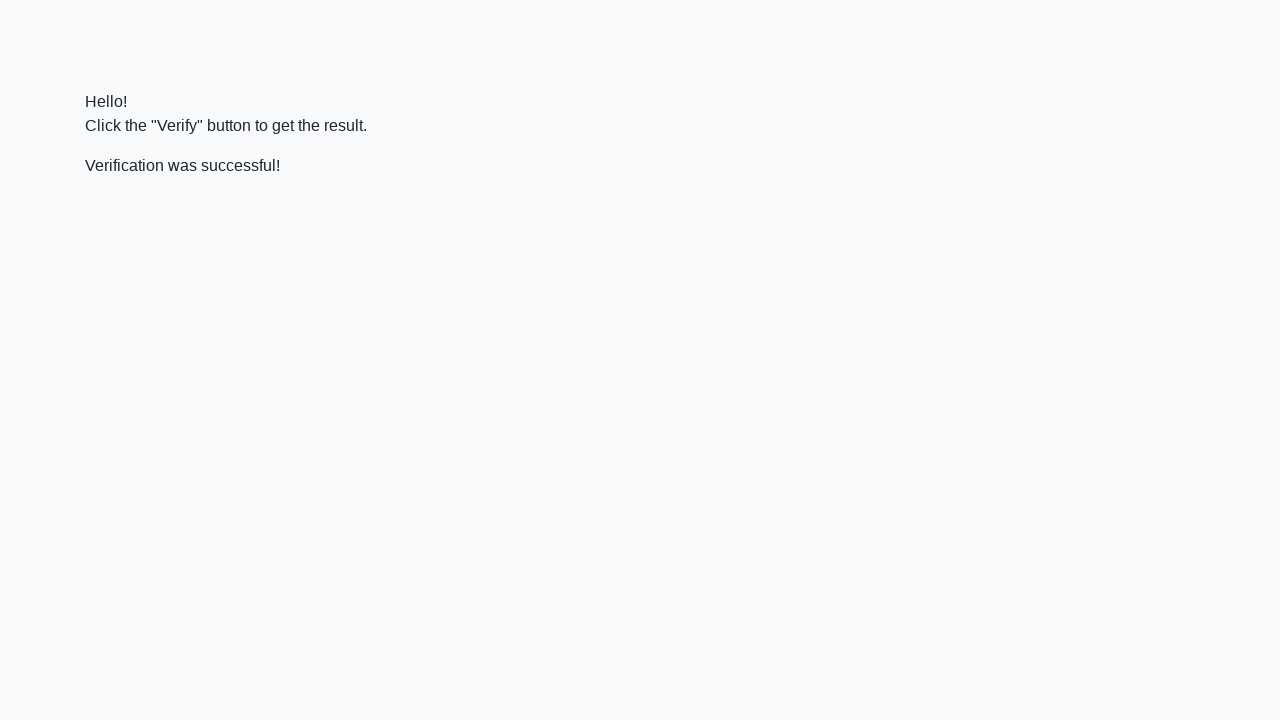

Verified success message contains 'successful'
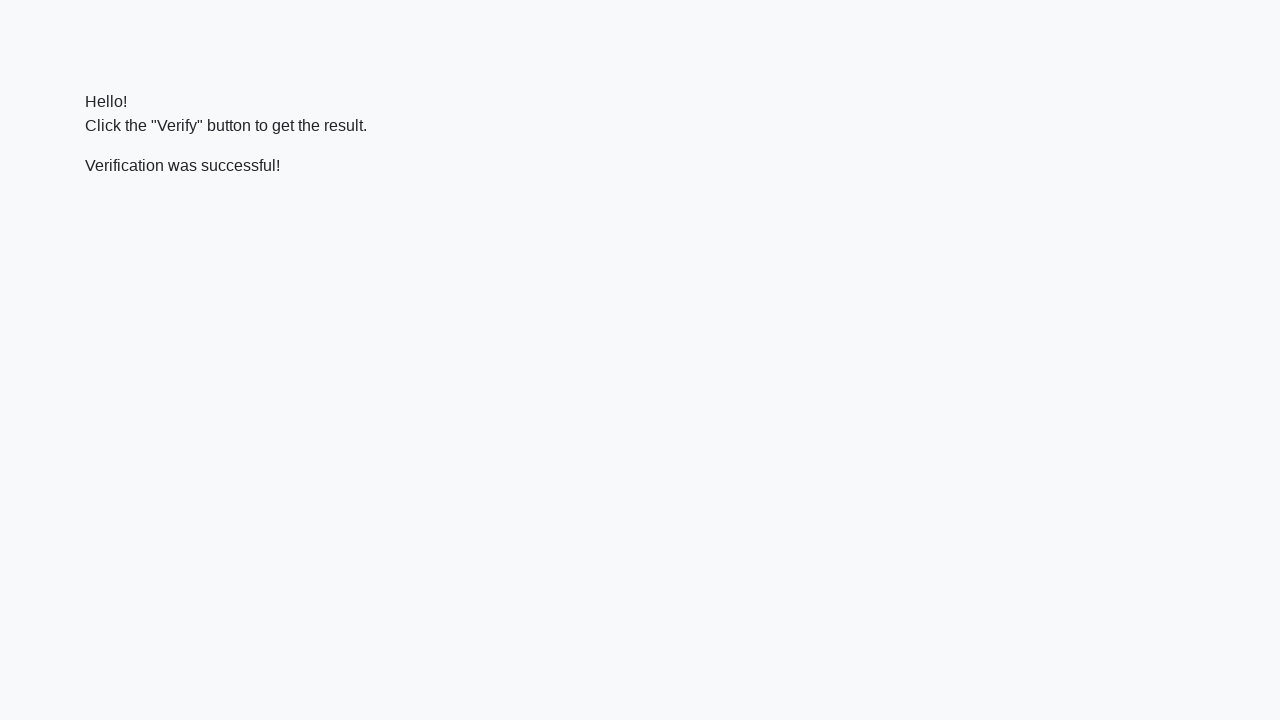

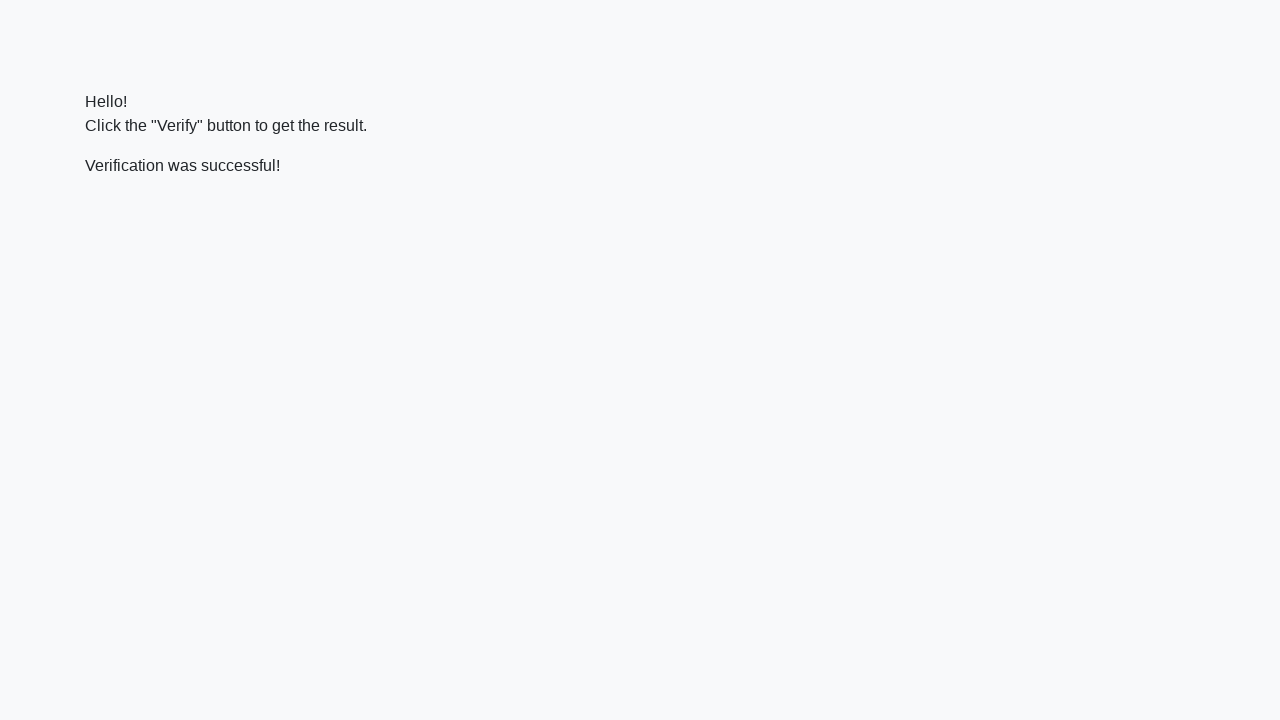